Navigates to USPS homepage and clicks on the Send Mail & Packages link to verify navigation

Starting URL: https://www.usps.com/

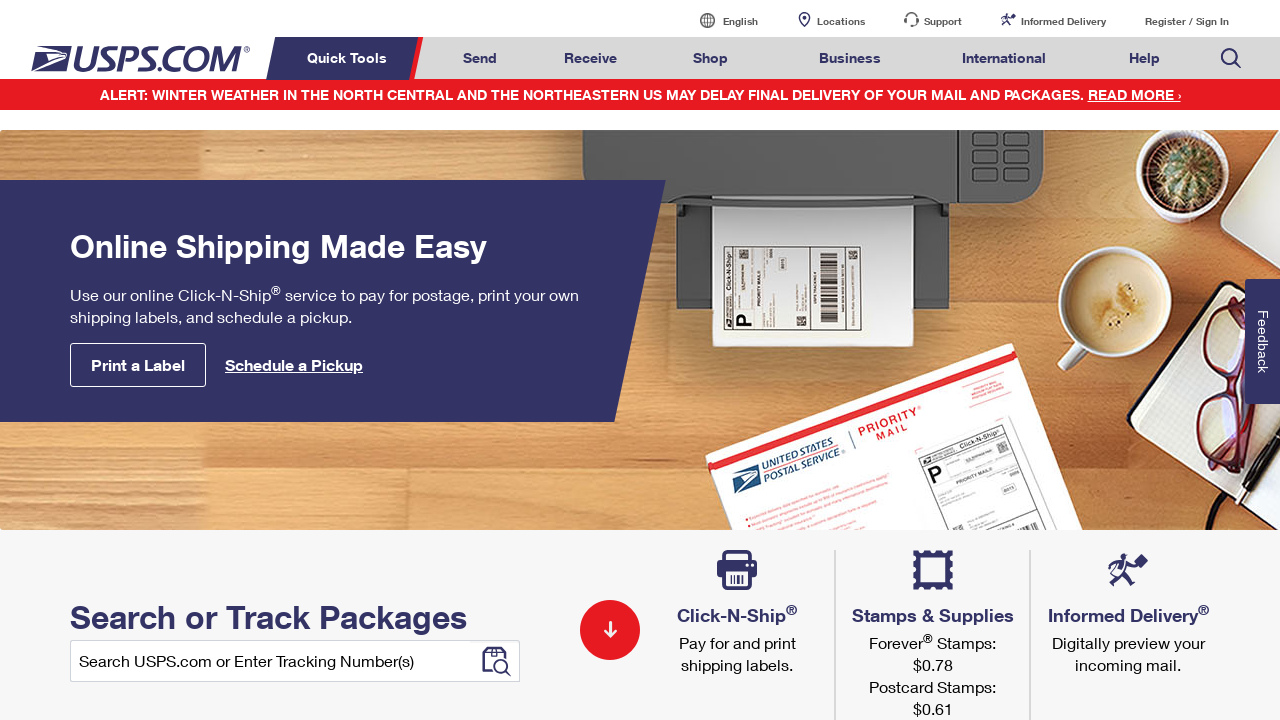

Clicked on Send Mail & Packages link at (480, 58) on a#mail-ship-width
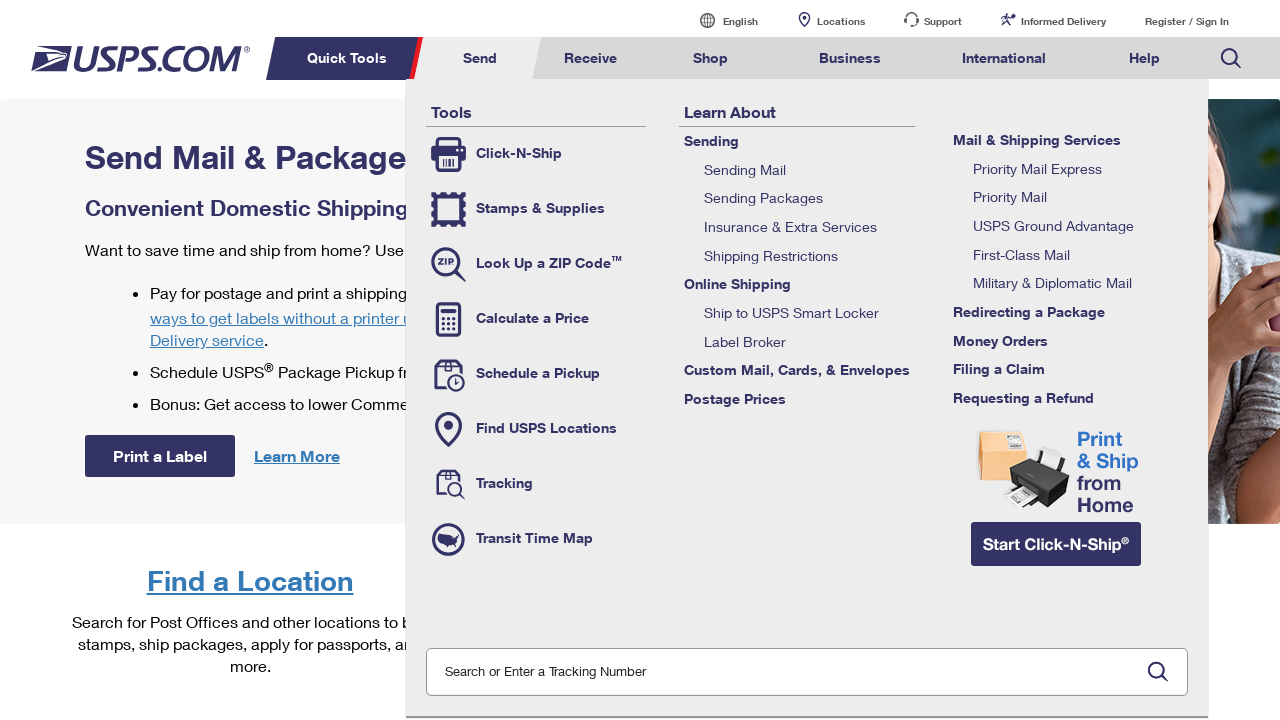

Page loaded completely
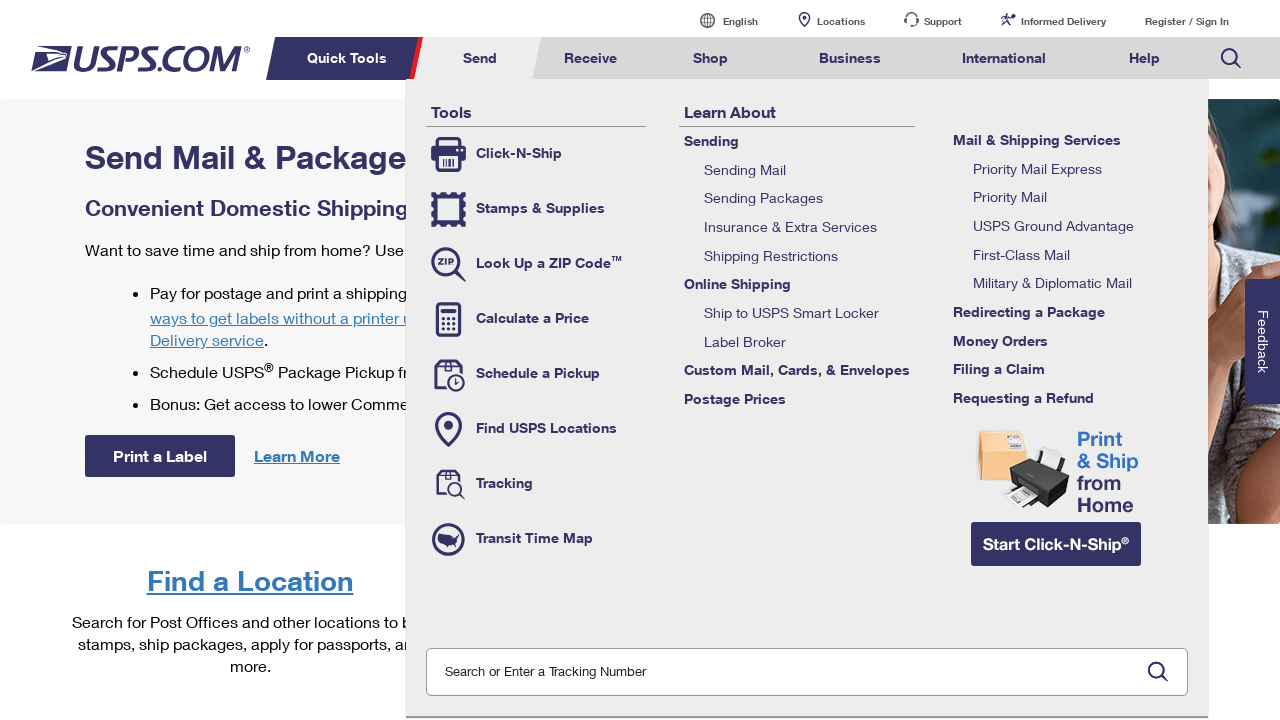

Verified page title is 'Send Mail & Packages | USPS'
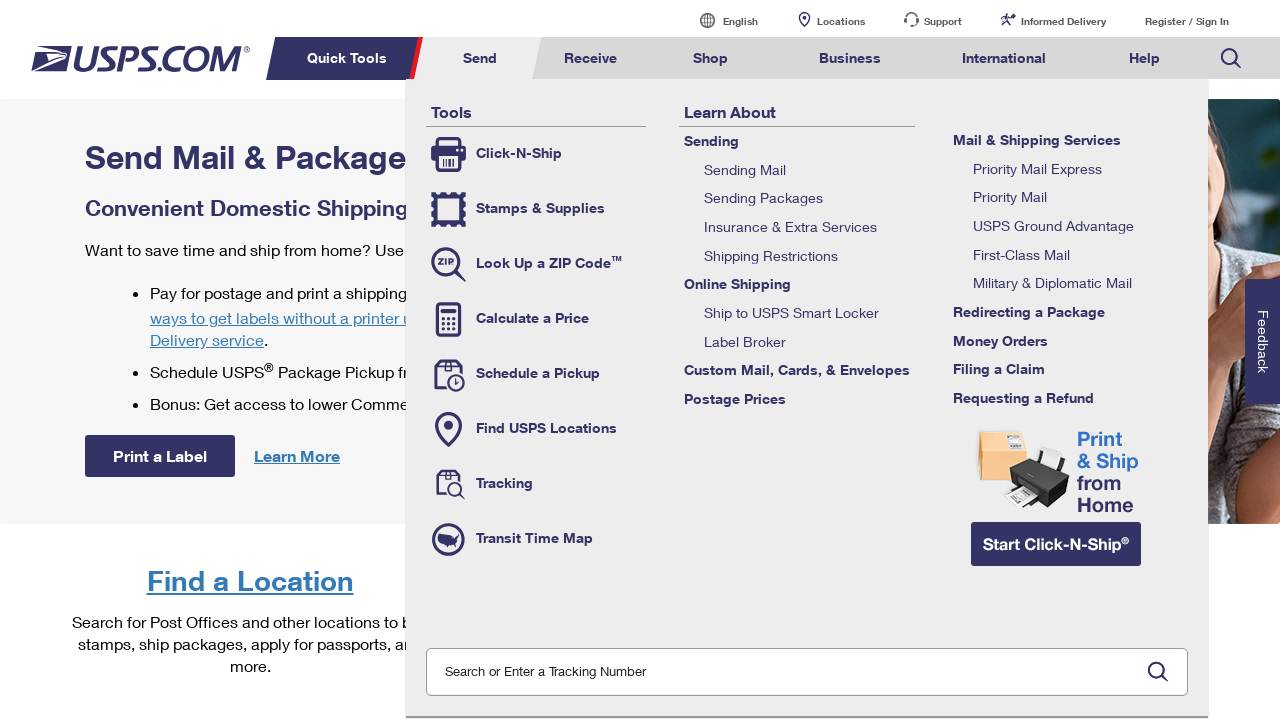

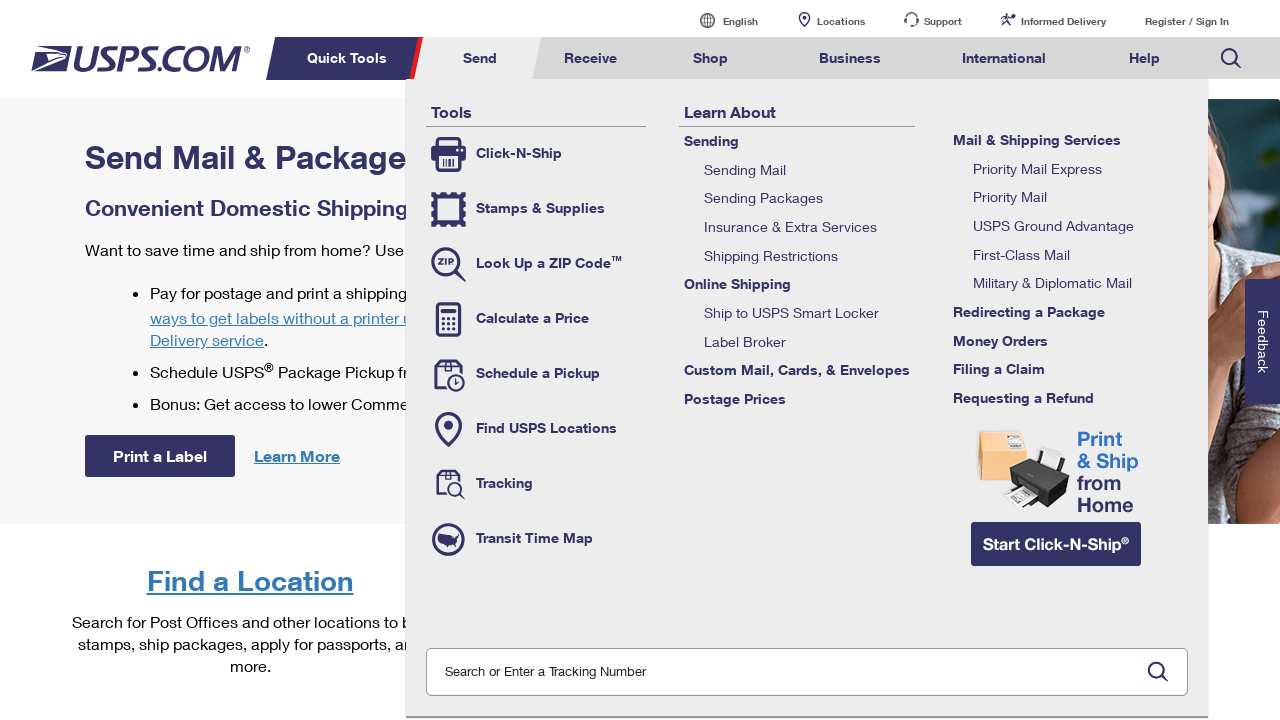